Tests navigation to Browse Languages menu, then clicking on letter M submenu and verifying the last language in the list is MySQL.

Starting URL: http://www.99-bottles-of-beer.net/

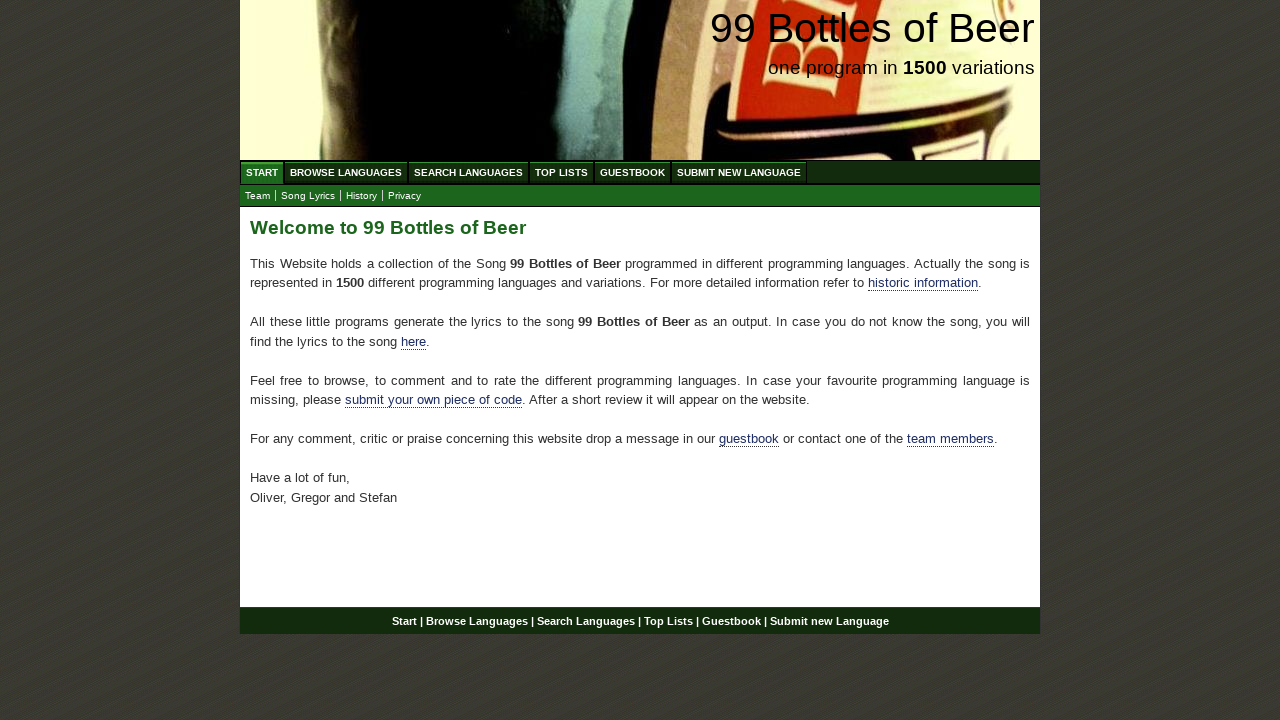

Clicked on Browse Languages menu at (346, 172) on xpath=//li/a[@href='/abc.html']
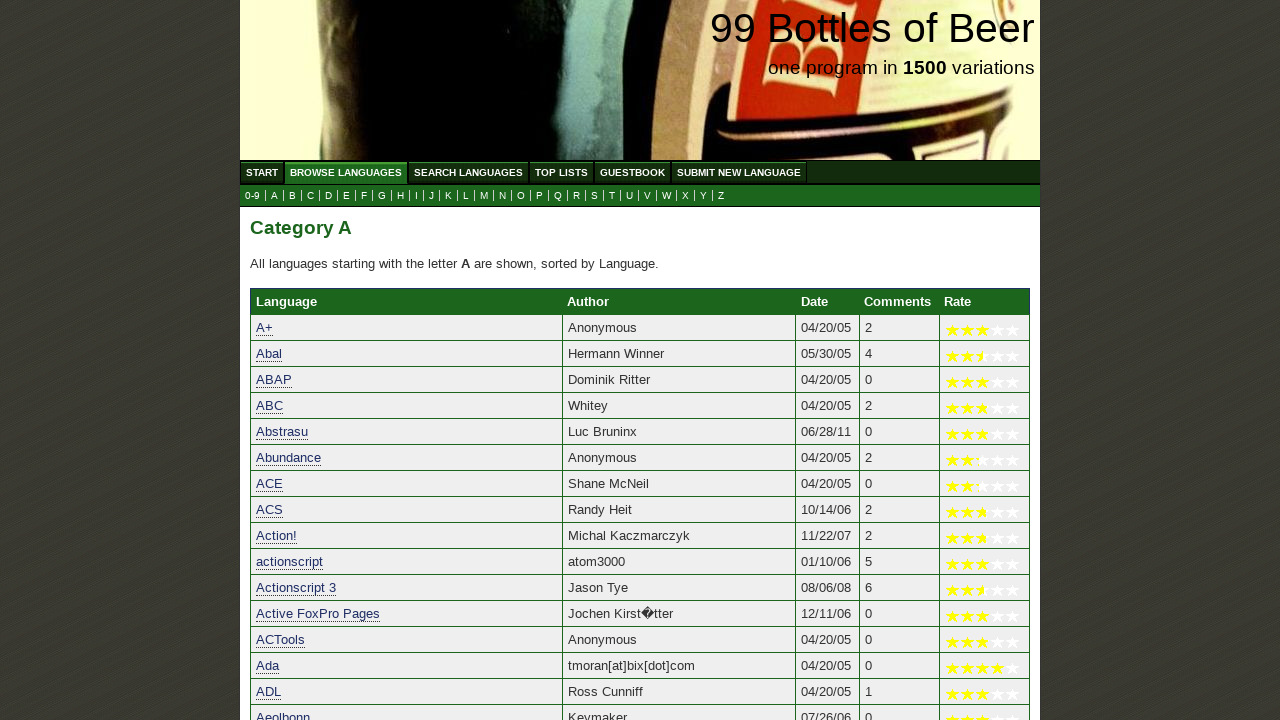

Clicked on letter M submenu at (484, 196) on xpath=//a[@href='m.html']
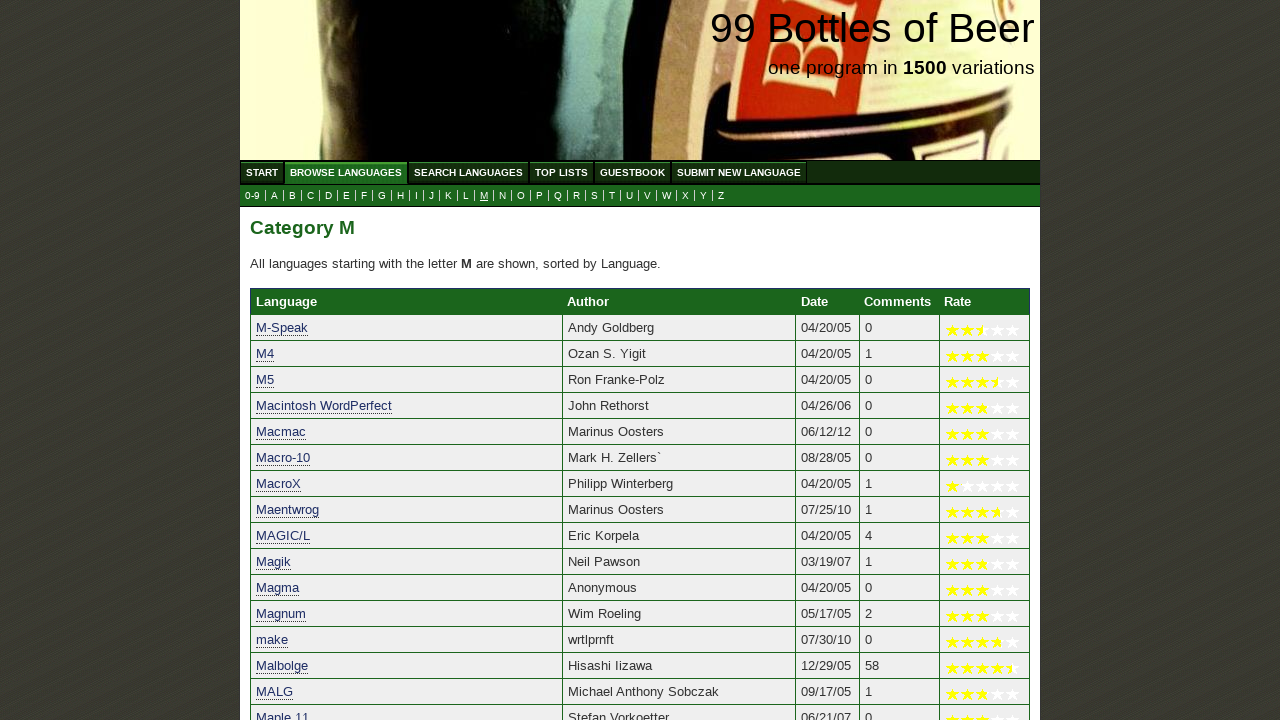

Last language entry loaded in table
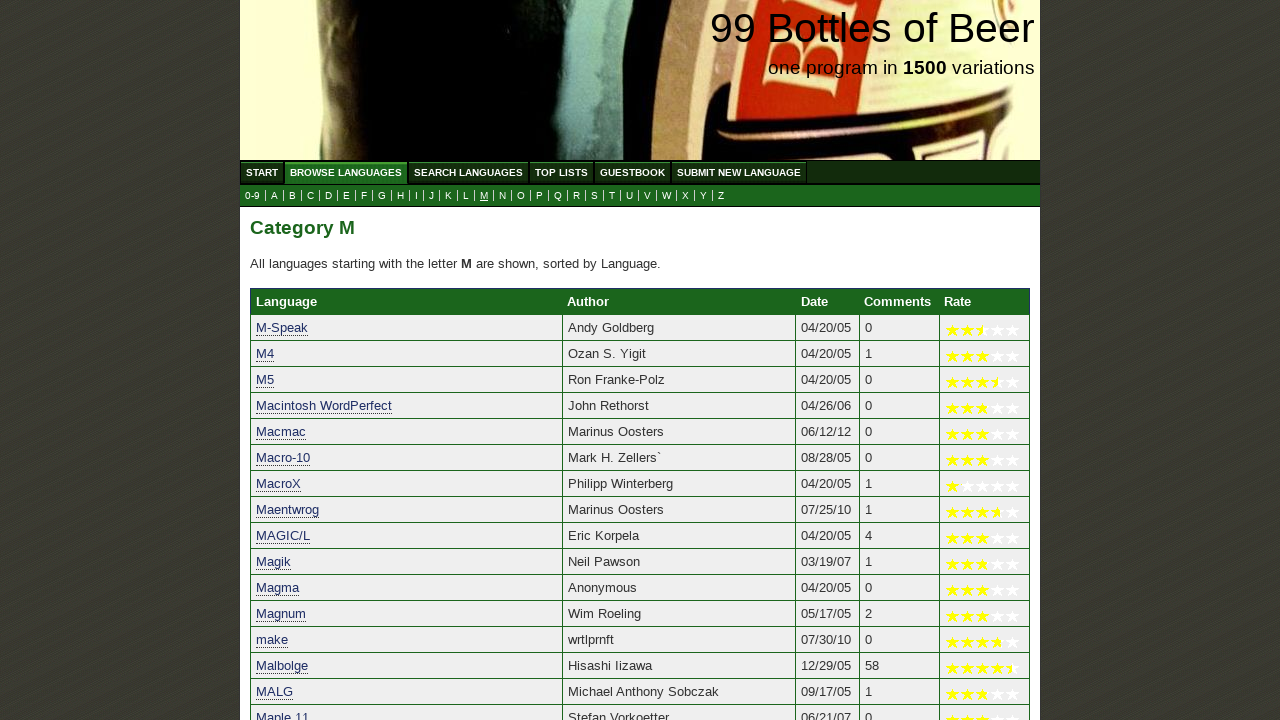

Verified that MySQL is the last language in the list
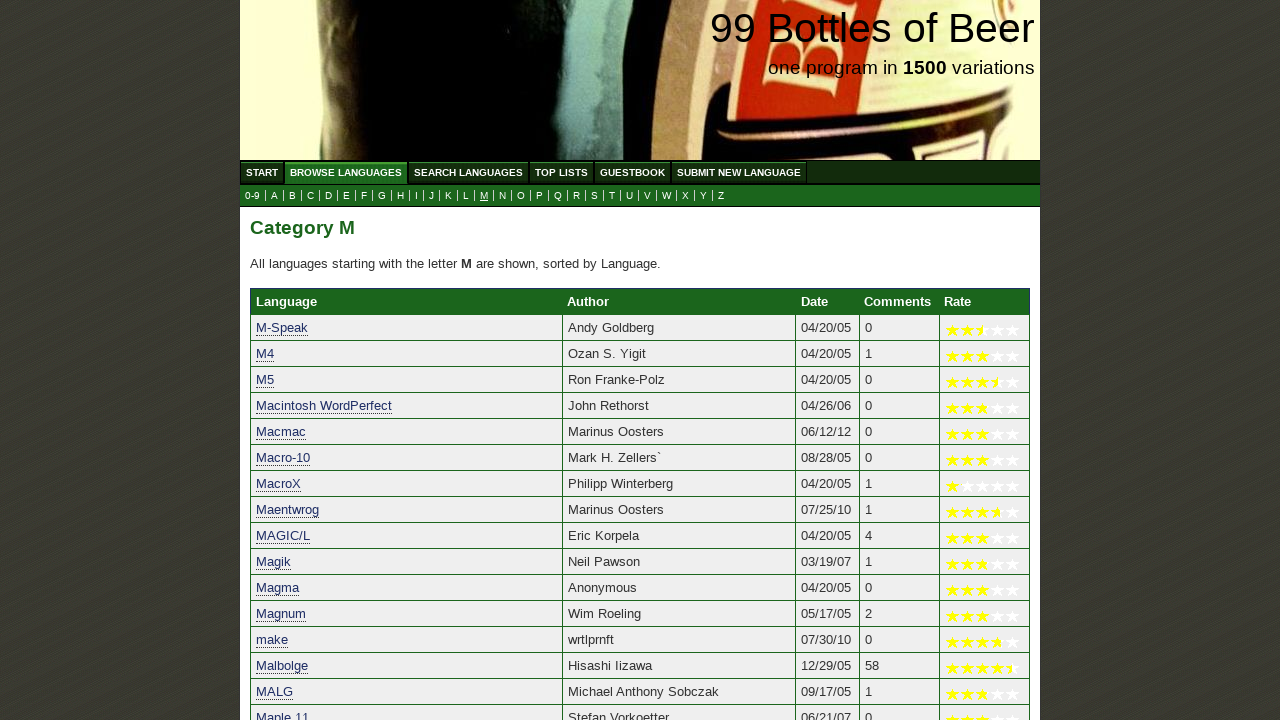

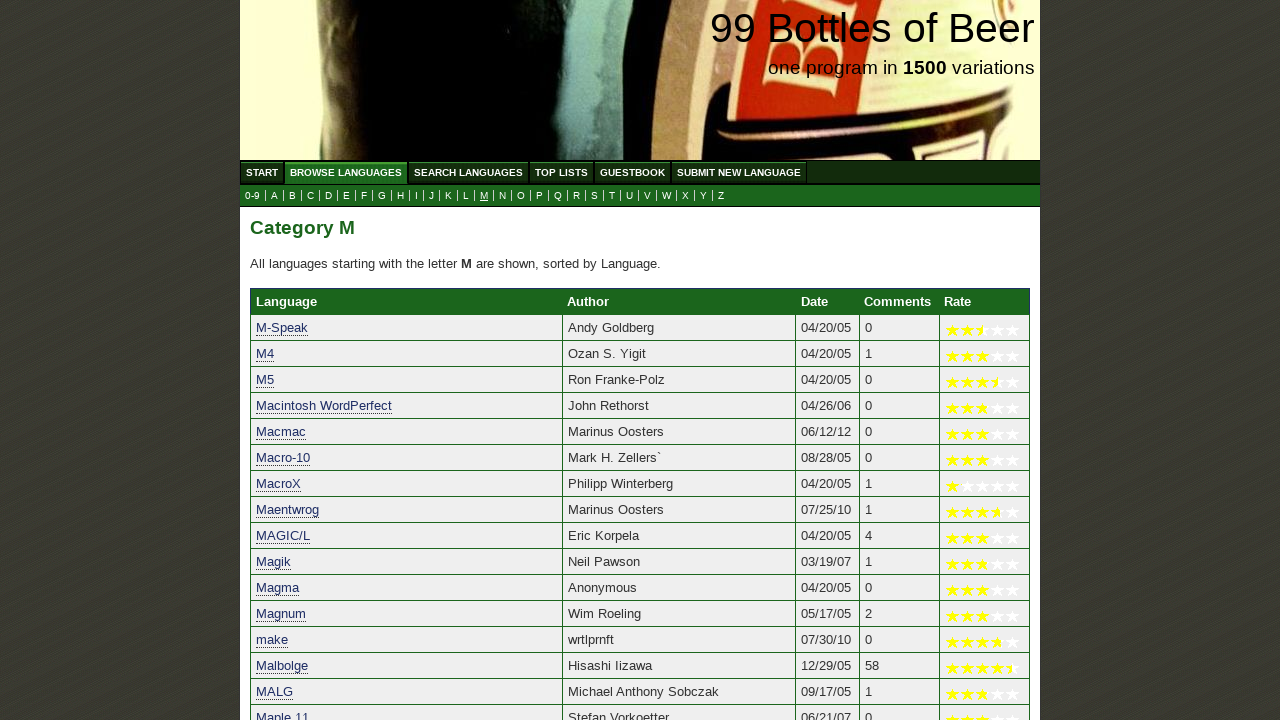